Tests a newsletter signup form by filling in first name, last name, and email fields, then submitting the form

Starting URL: http://secure-retreat-92358.herokuapp.com/

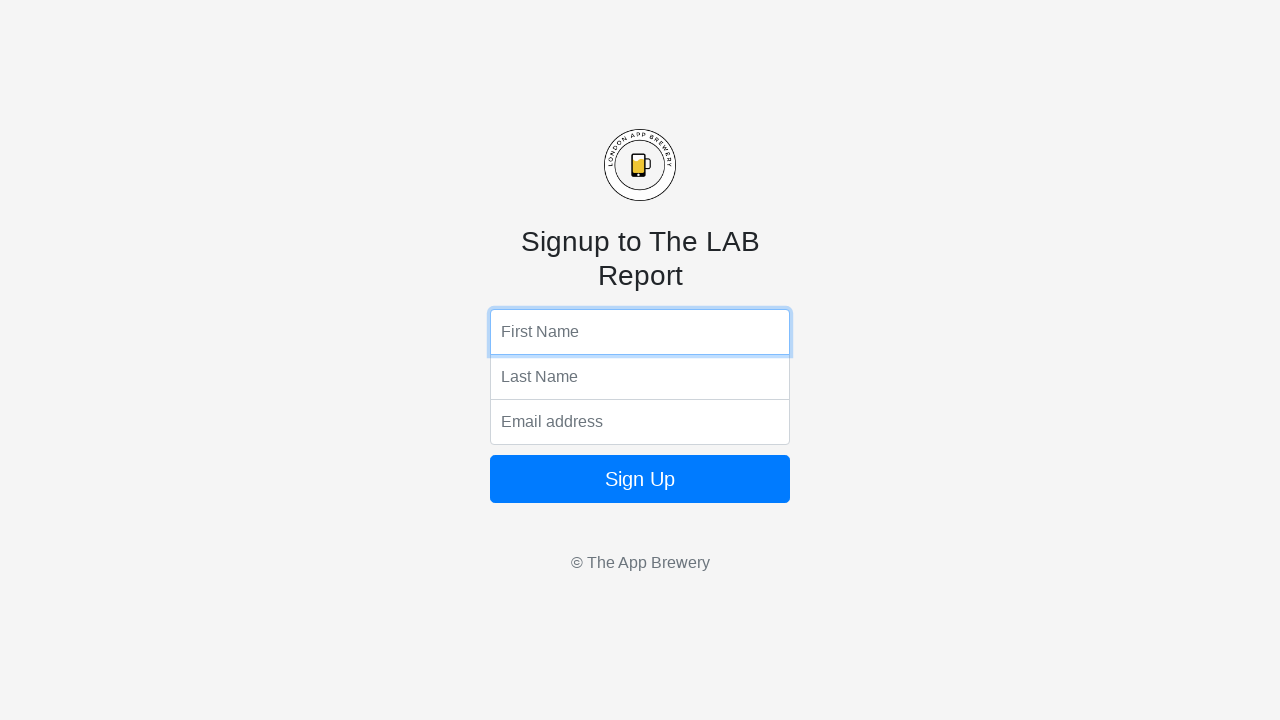

Filled first name field with 'Bilbo' on input[name='fName']
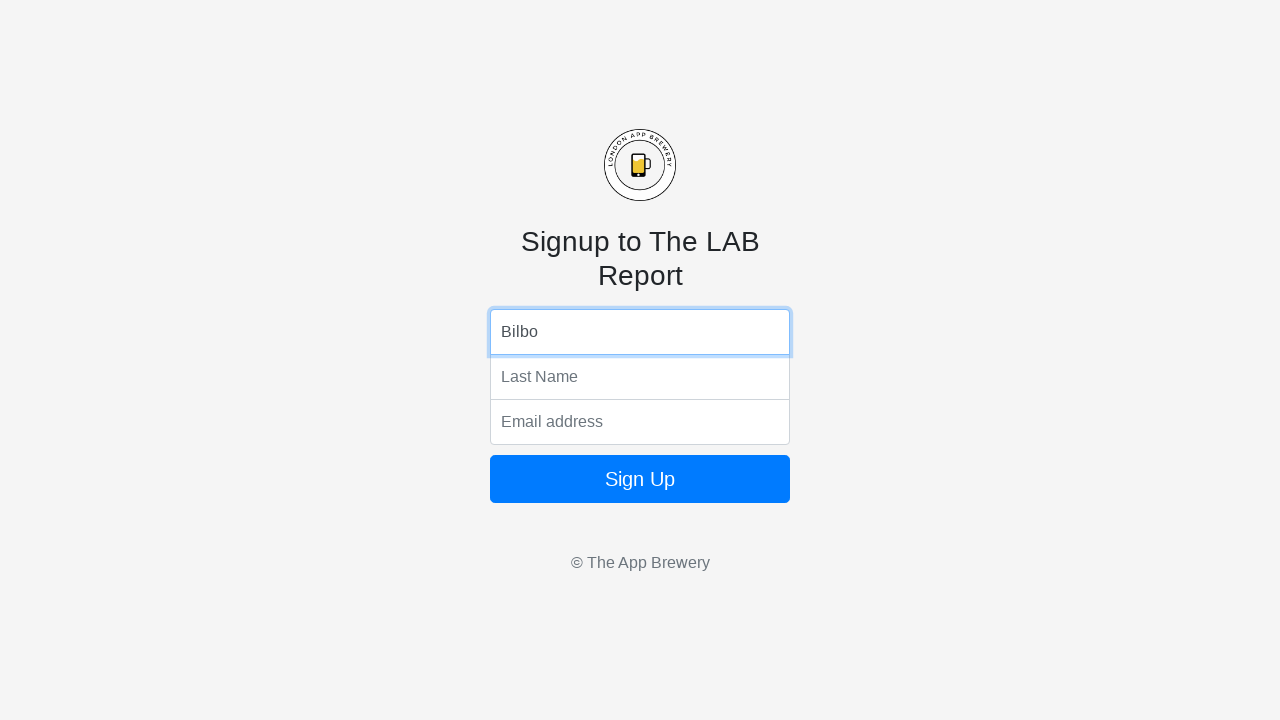

Filled last name field with 'Baggins' on input[name='lName']
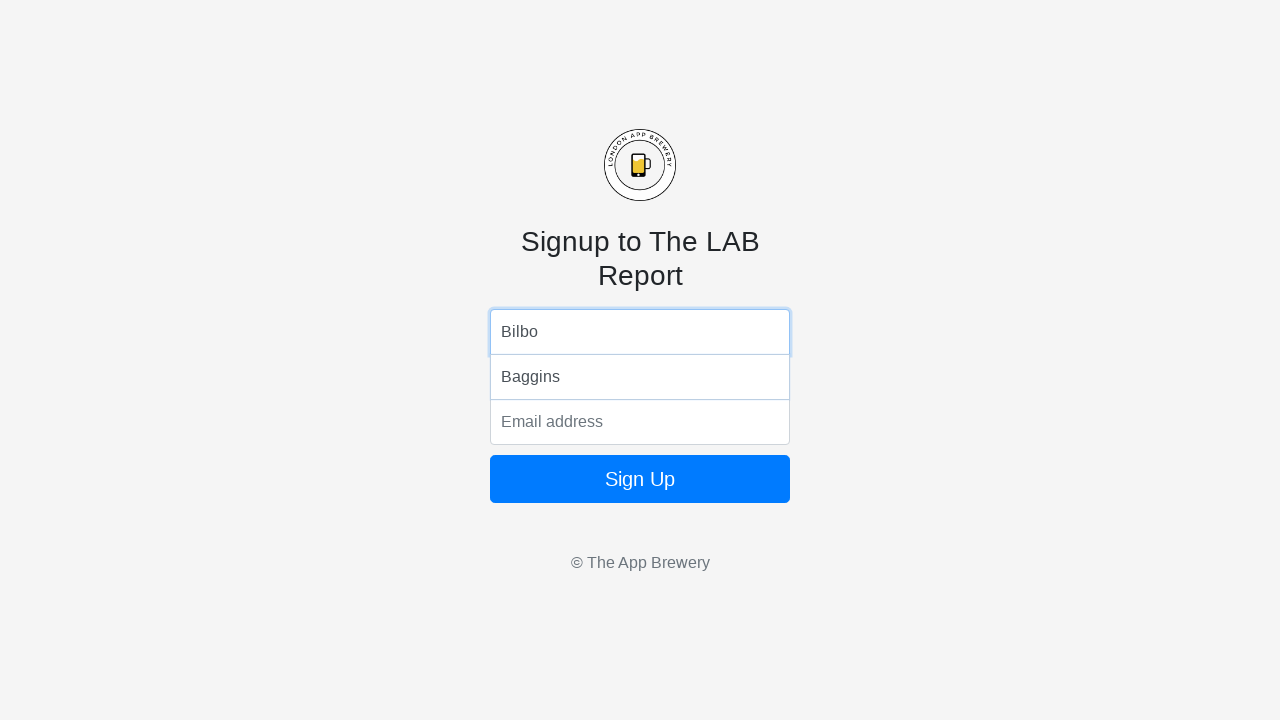

Filled email field with 'bilbo@yahoo.com' on input[name='email']
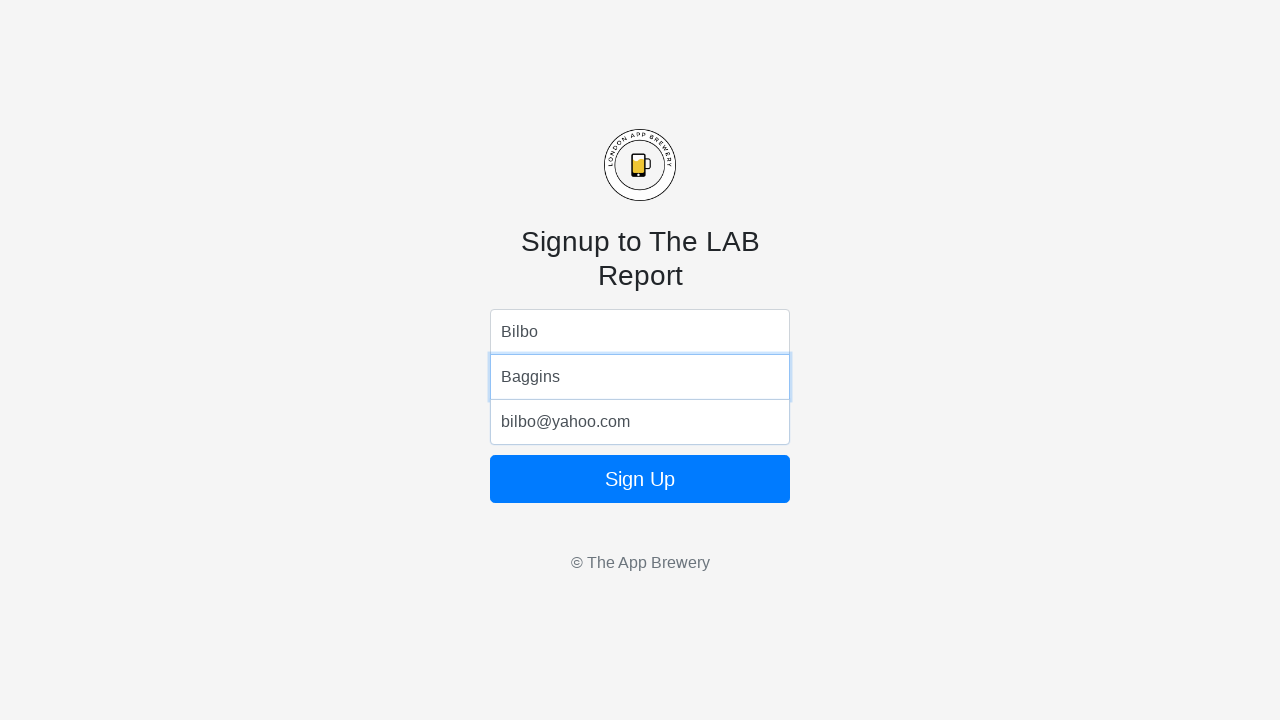

Submitted newsletter signup form by pressing Enter on form button
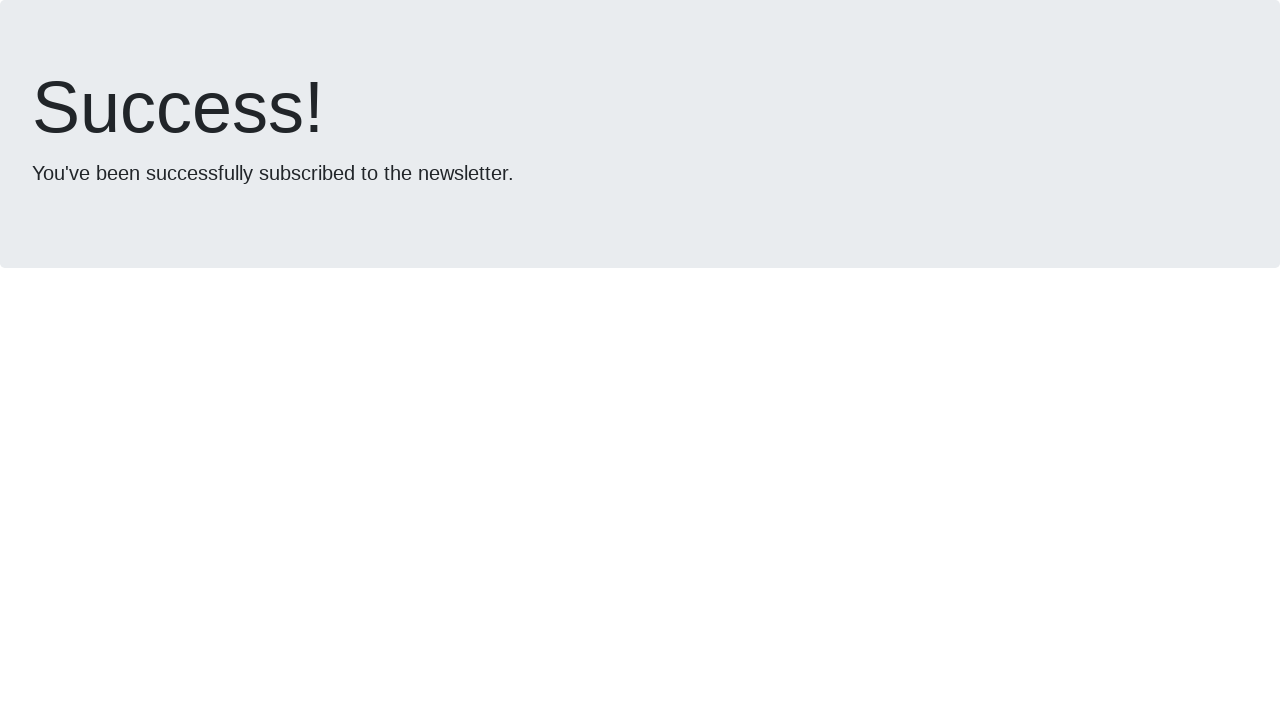

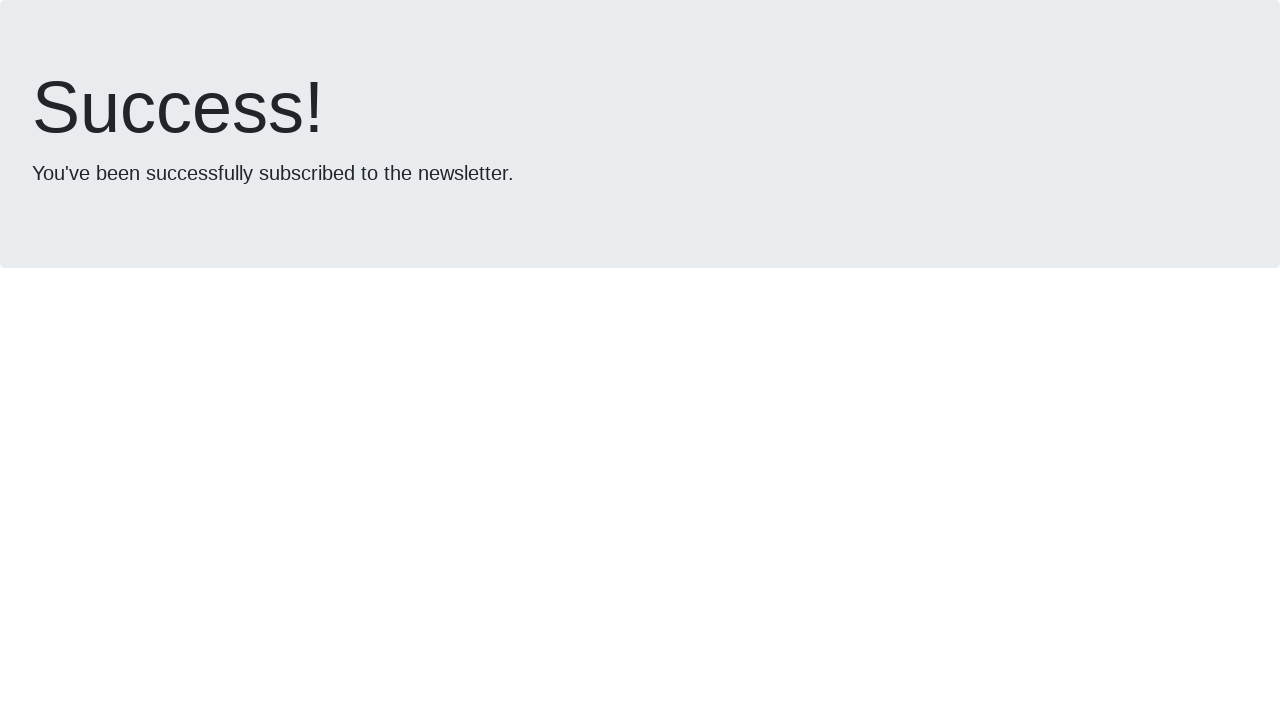